Opens the practice automation testing website and maximizes the browser window to verify the page loads successfully.

Starting URL: http://practice.automationtesting.in/

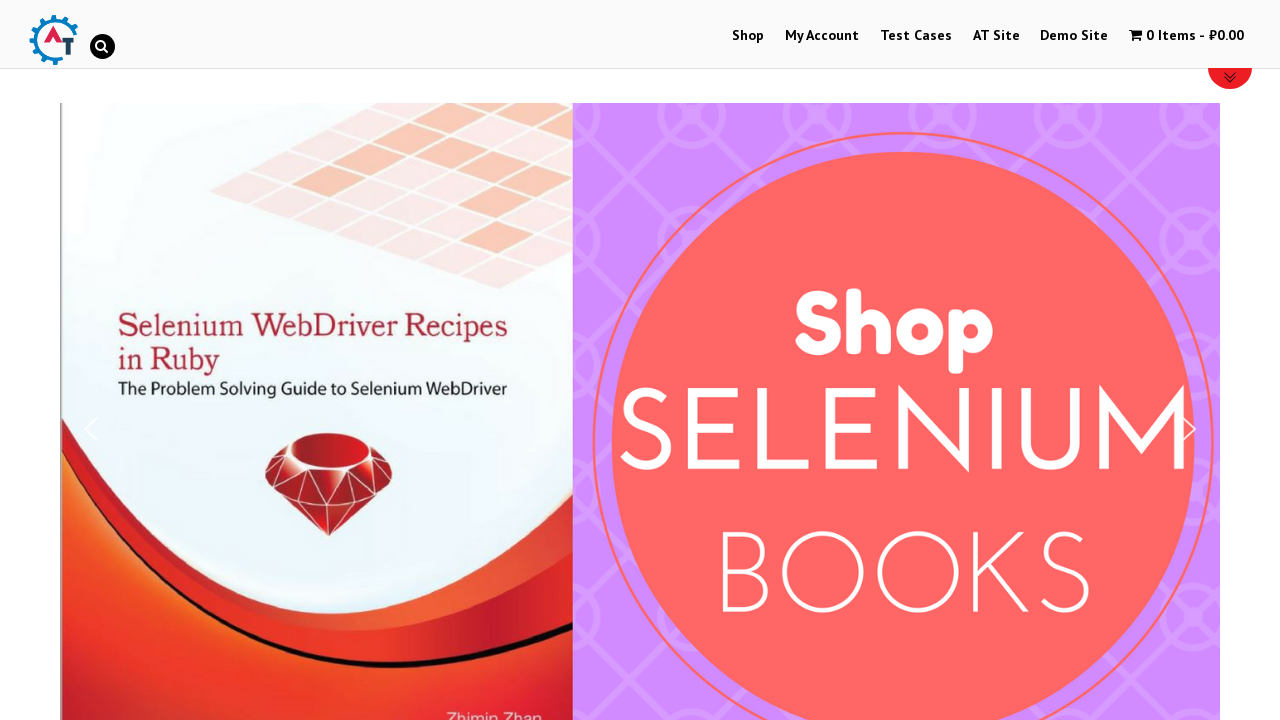

Set viewport size to 1920x1080 to maximize browser window
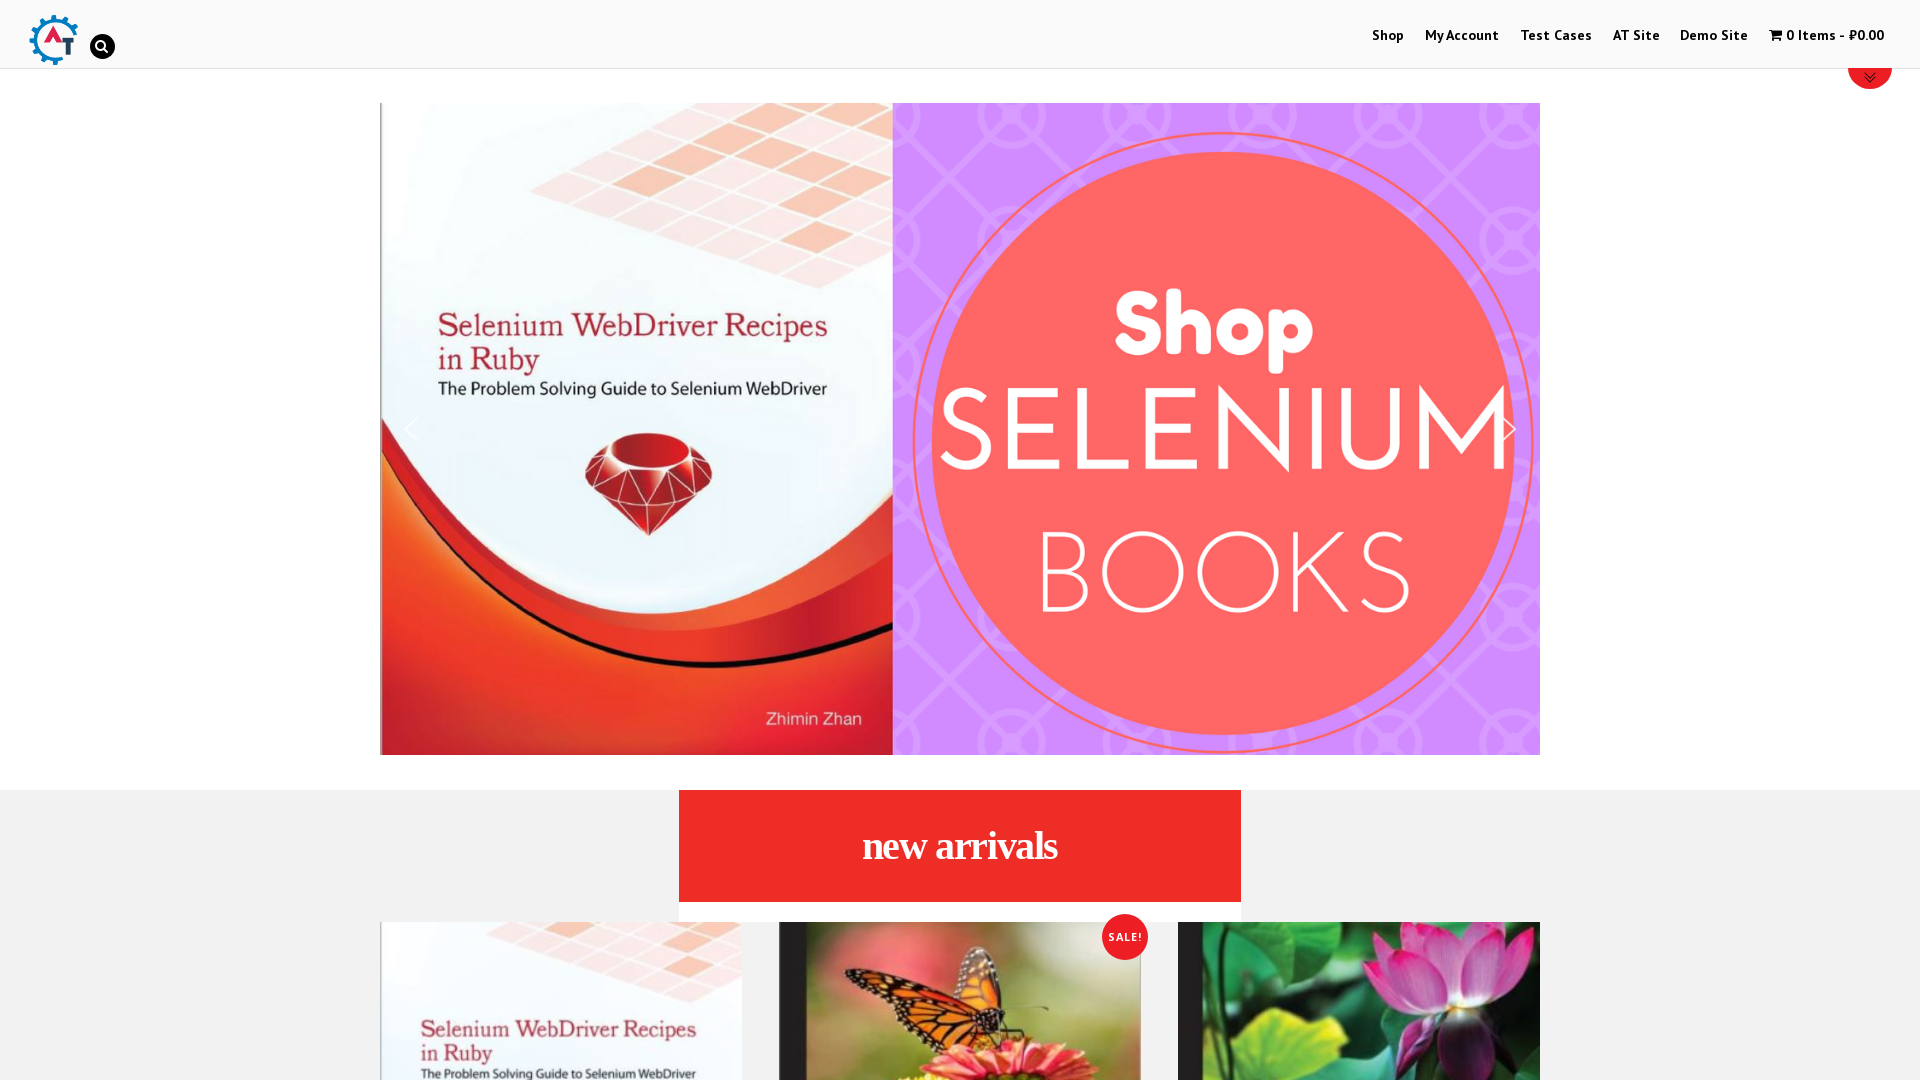

Practice automation testing website loaded successfully (domcontentloaded)
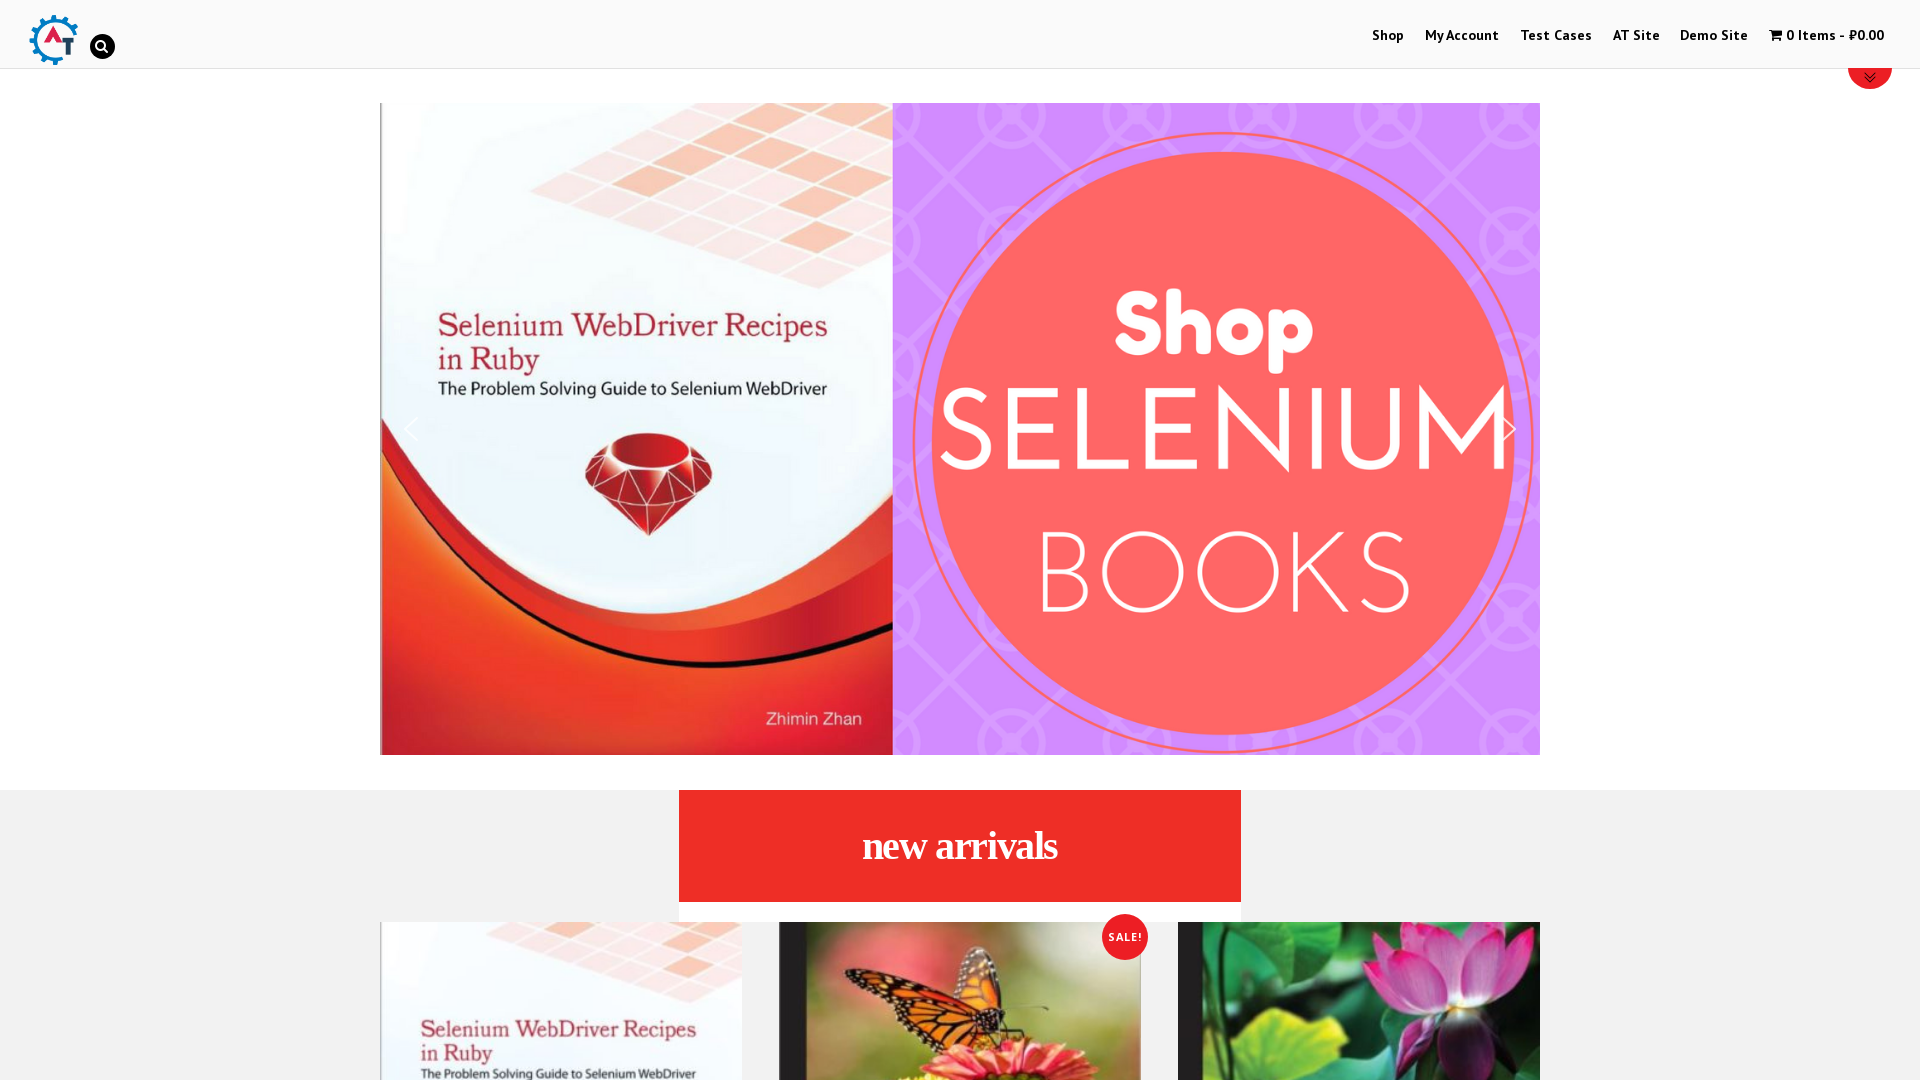

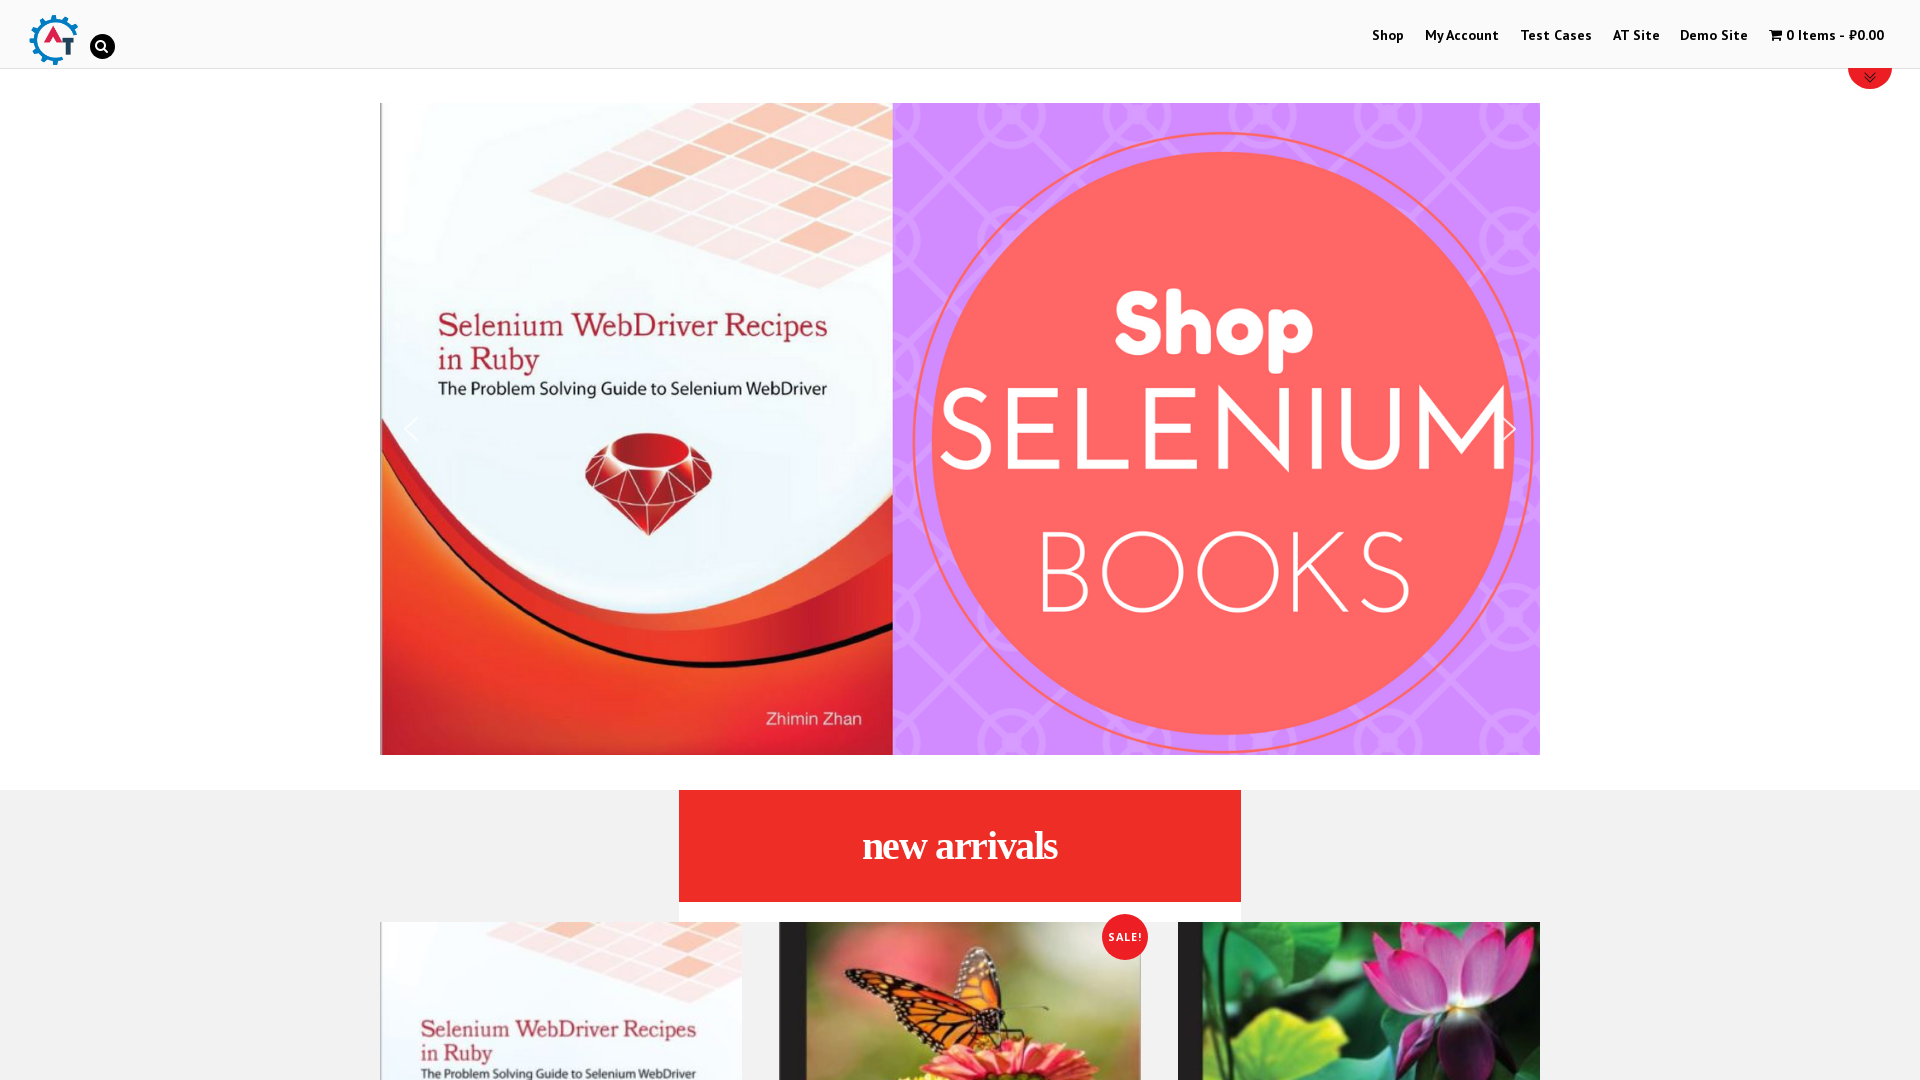